Navigates to OrangeHRM REST API Documentation page and verifies that the main heading is displayed

Starting URL: https://api.orangehrm.com/

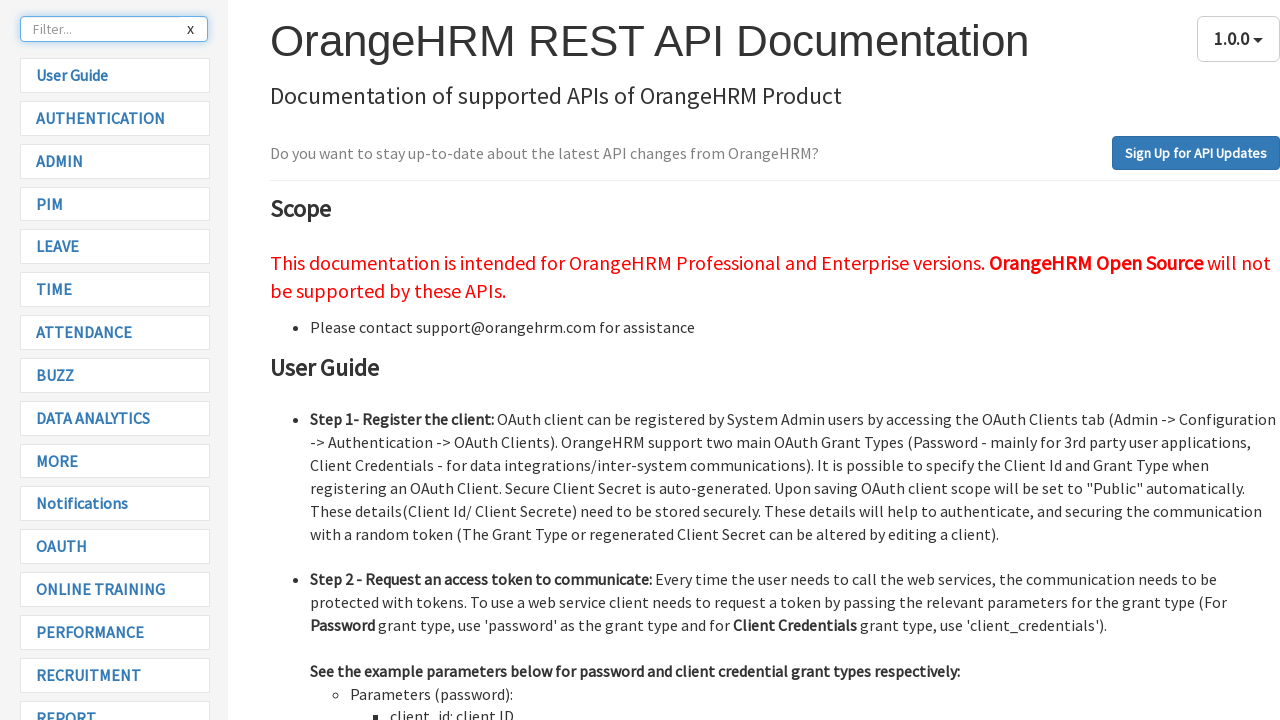

Navigated to OrangeHRM REST API Documentation page
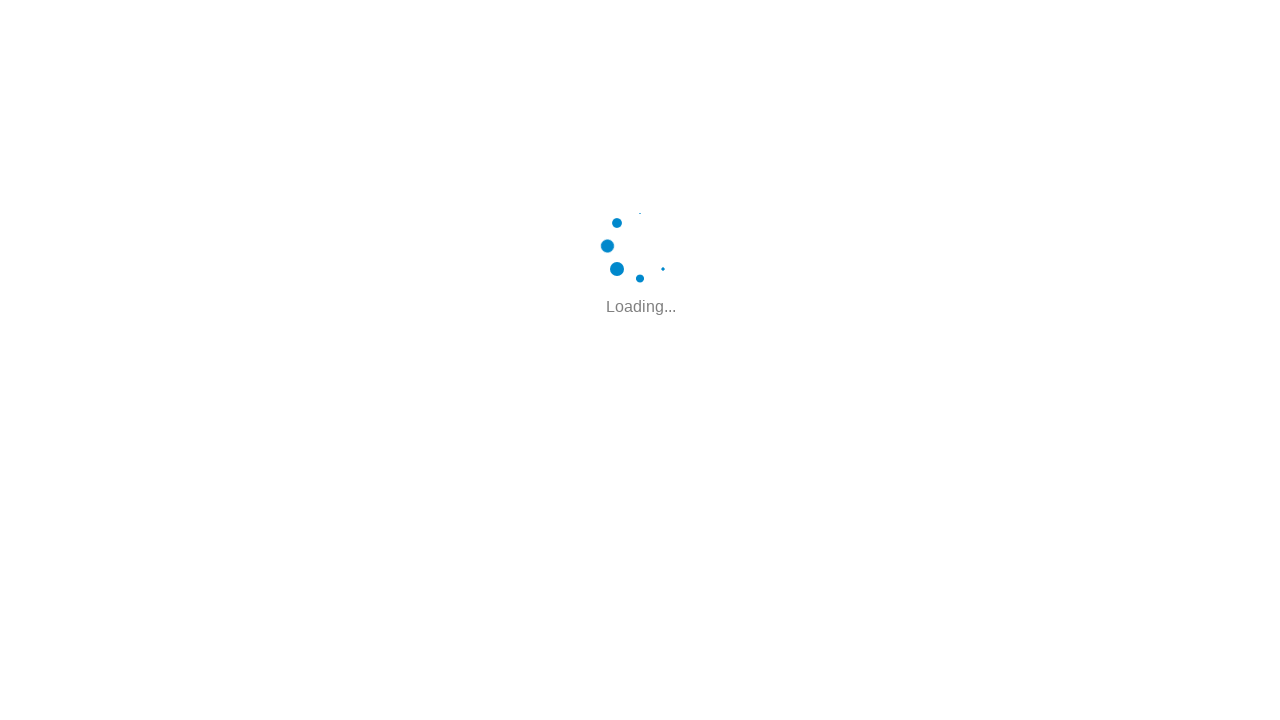

Main heading 'OrangeHRM REST API Documentation' became visible
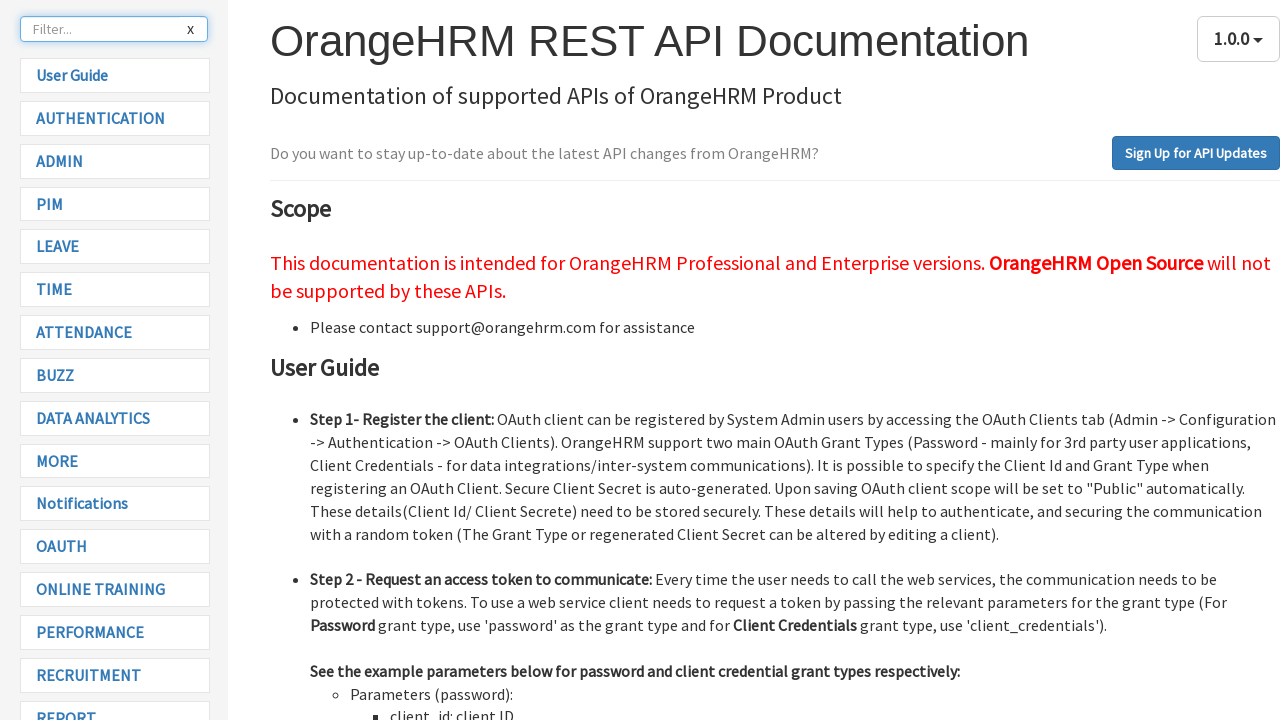

Verified that main heading is displayed
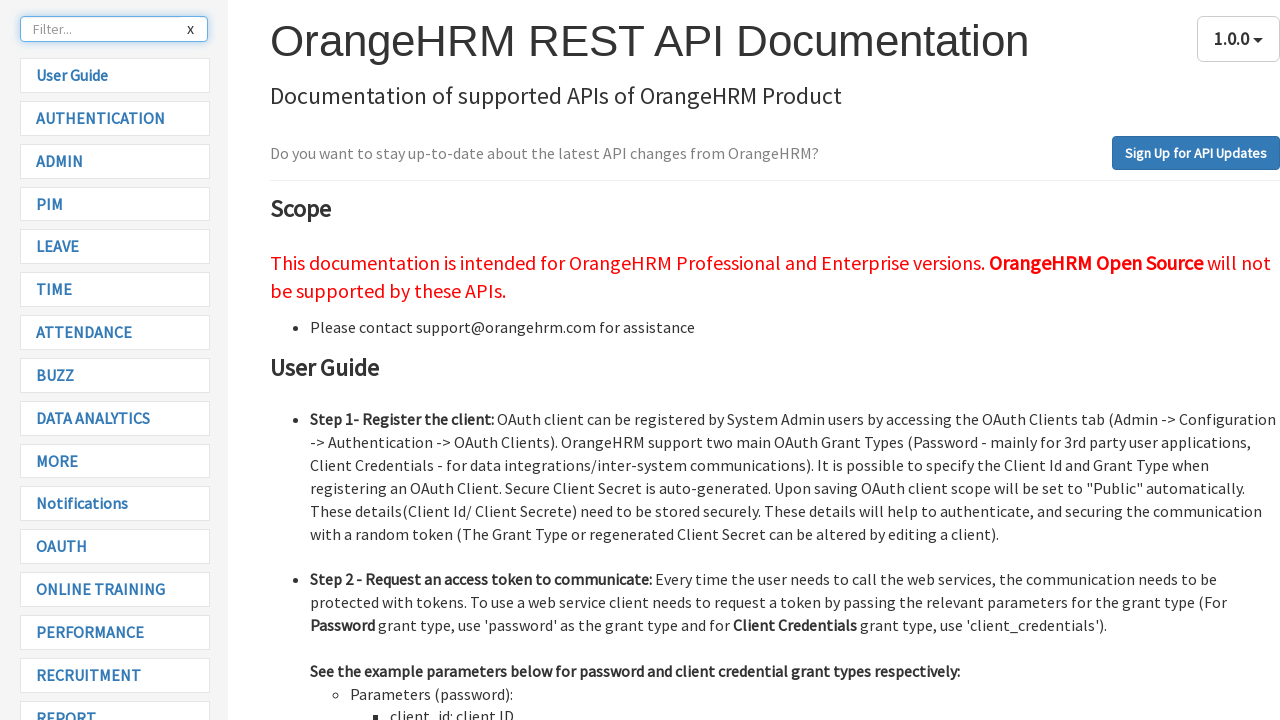

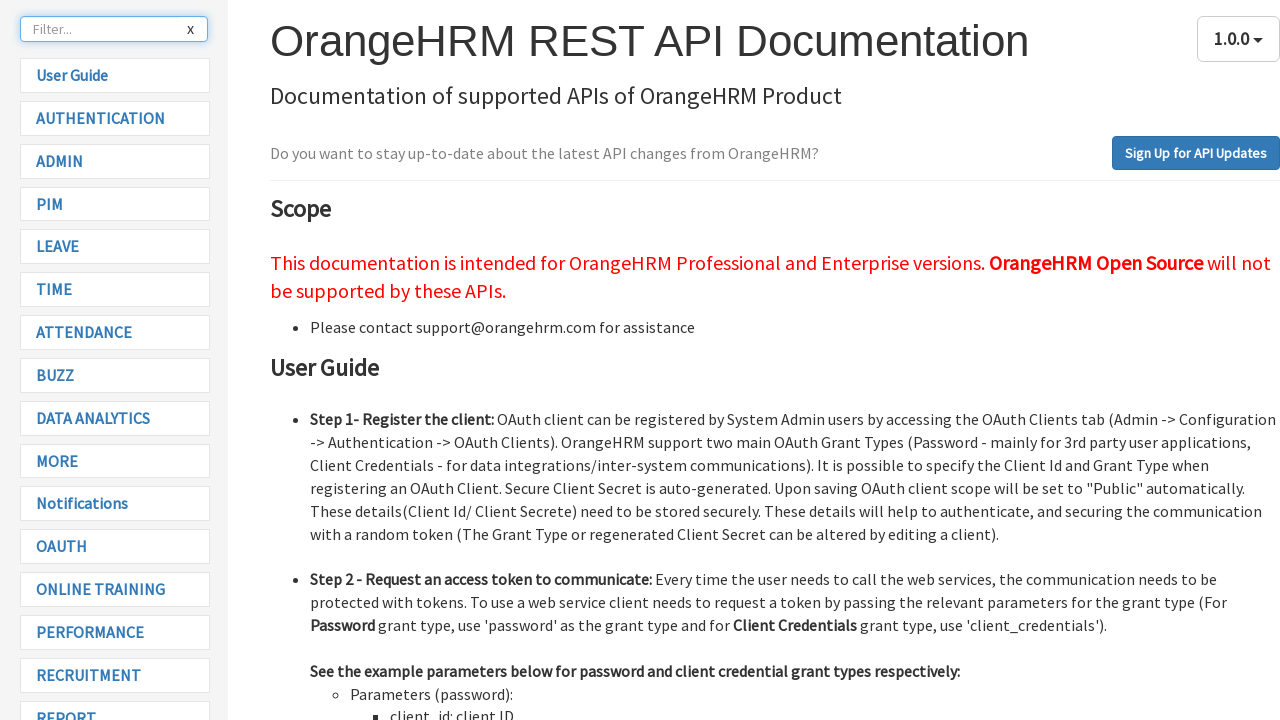